Tests table sorting by clicking the Email column header and verifying the values are sorted in ascending order

Starting URL: http://the-internet.herokuapp.com/tables

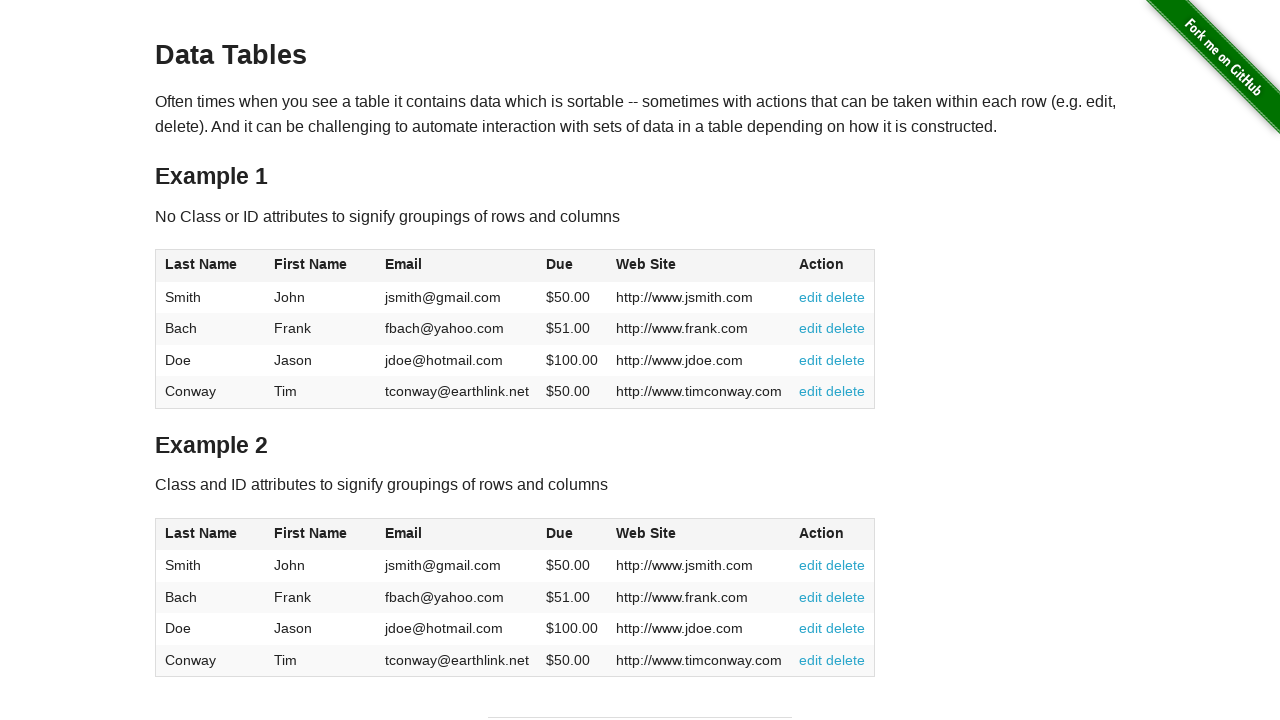

Clicked Email column header to sort ascending at (457, 266) on #table1 thead tr th:nth-of-type(3)
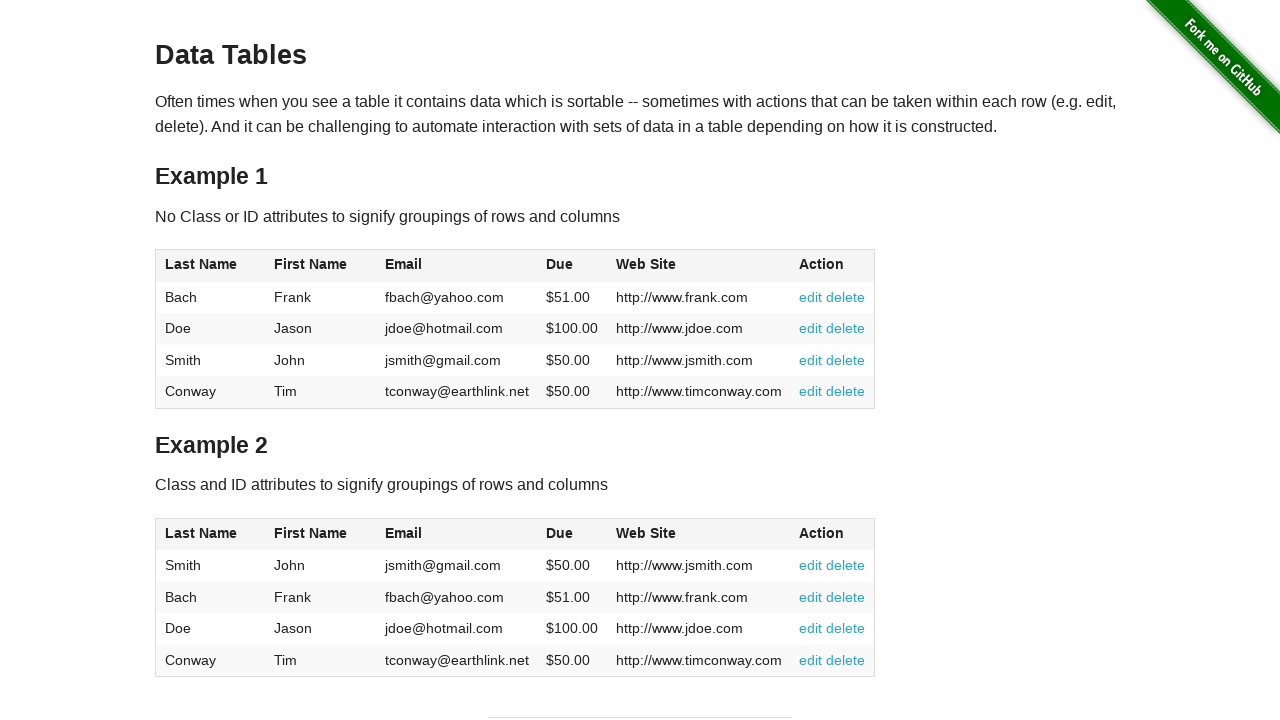

Email column values loaded in table body
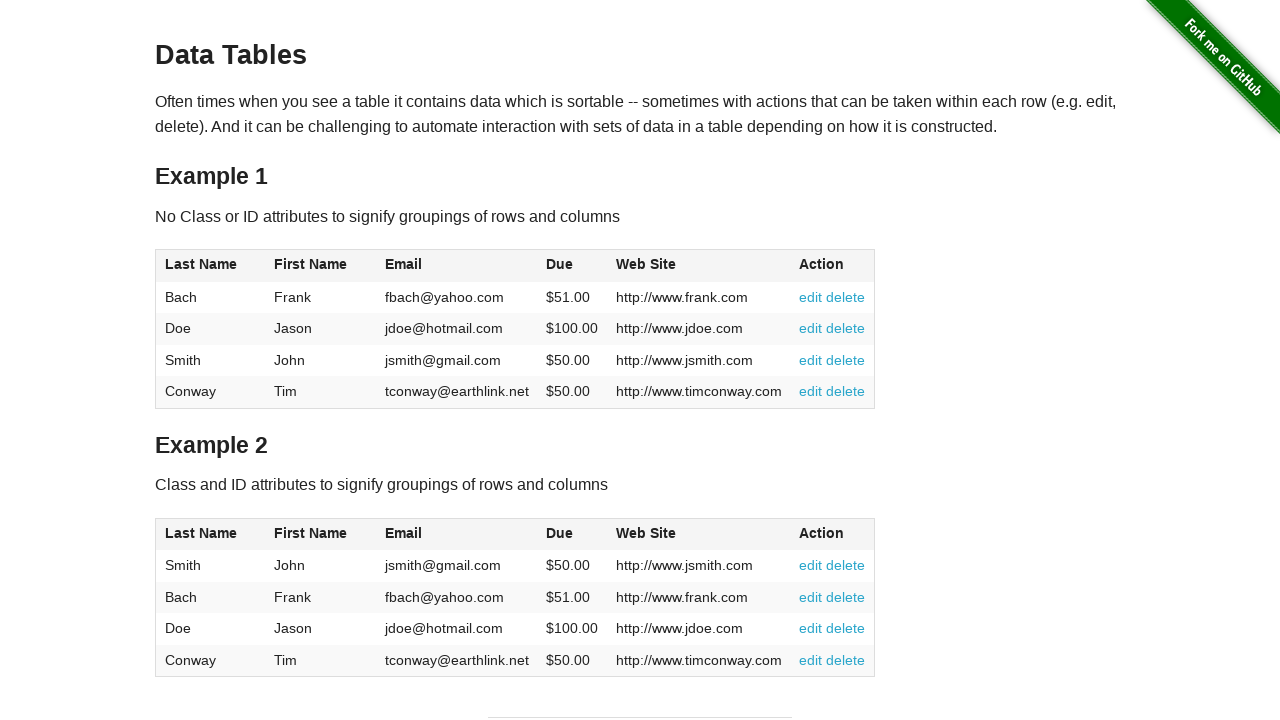

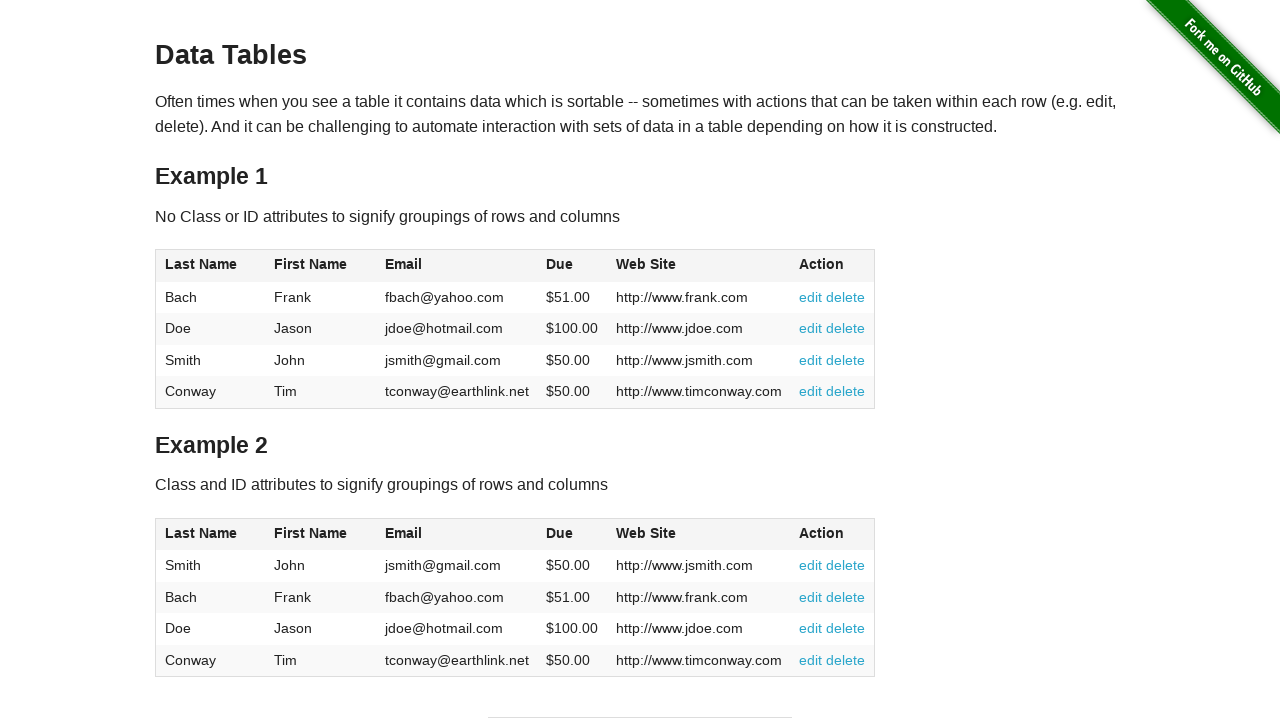